Tests drag and drop functionality by dragging an image element to a target div using DataTransfer API

Starting URL: https://artoftesting.com/samplesiteforselenium

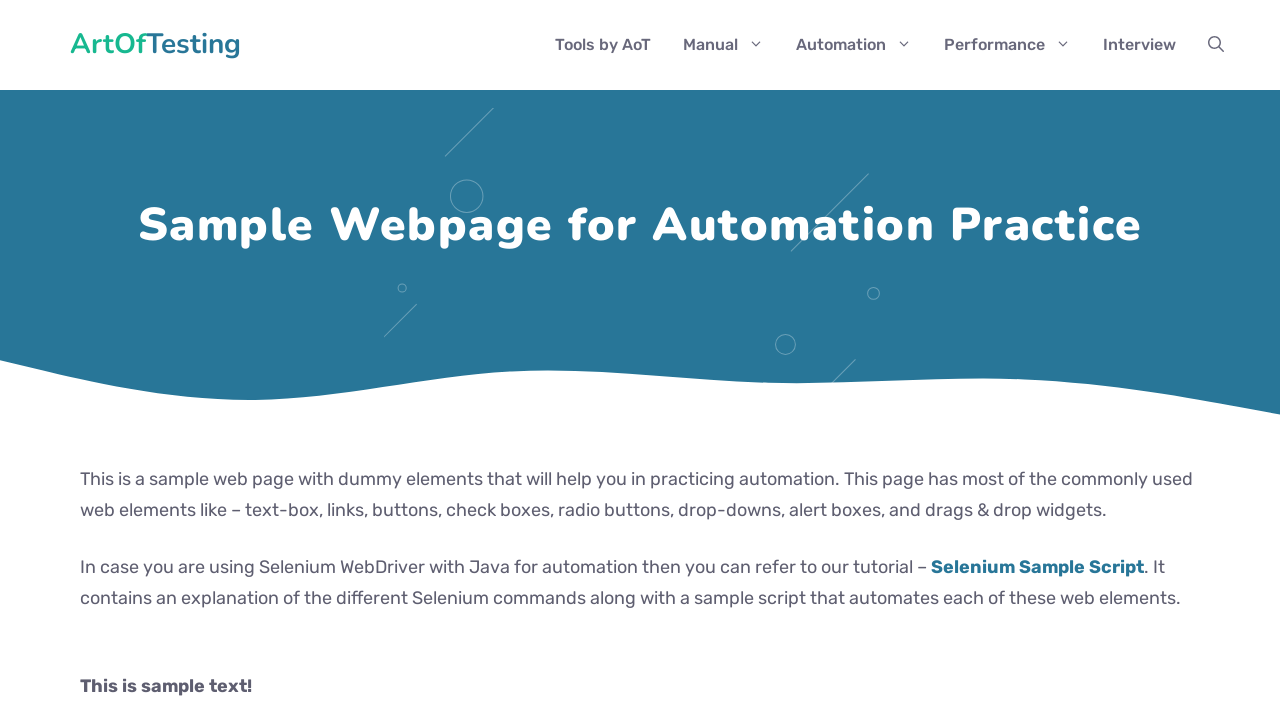

Navigated to sample site for selenium
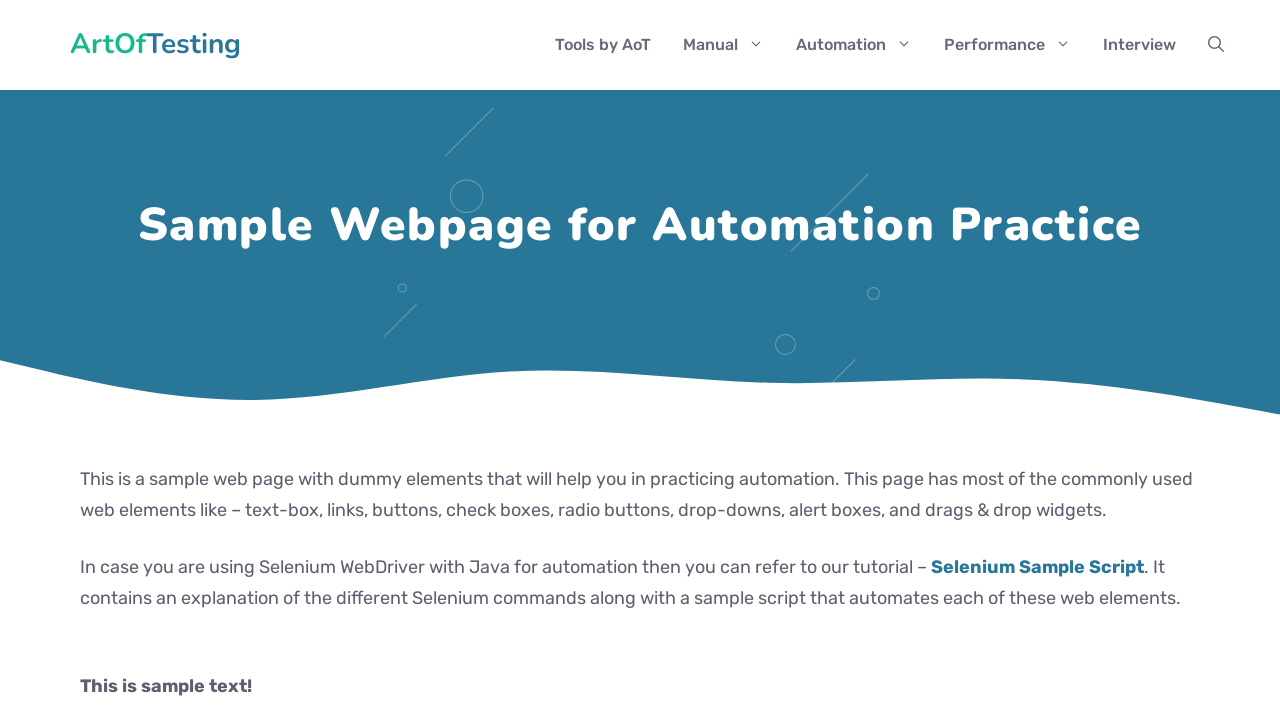

Dragged image element to target div using DataTransfer API at (280, 242)
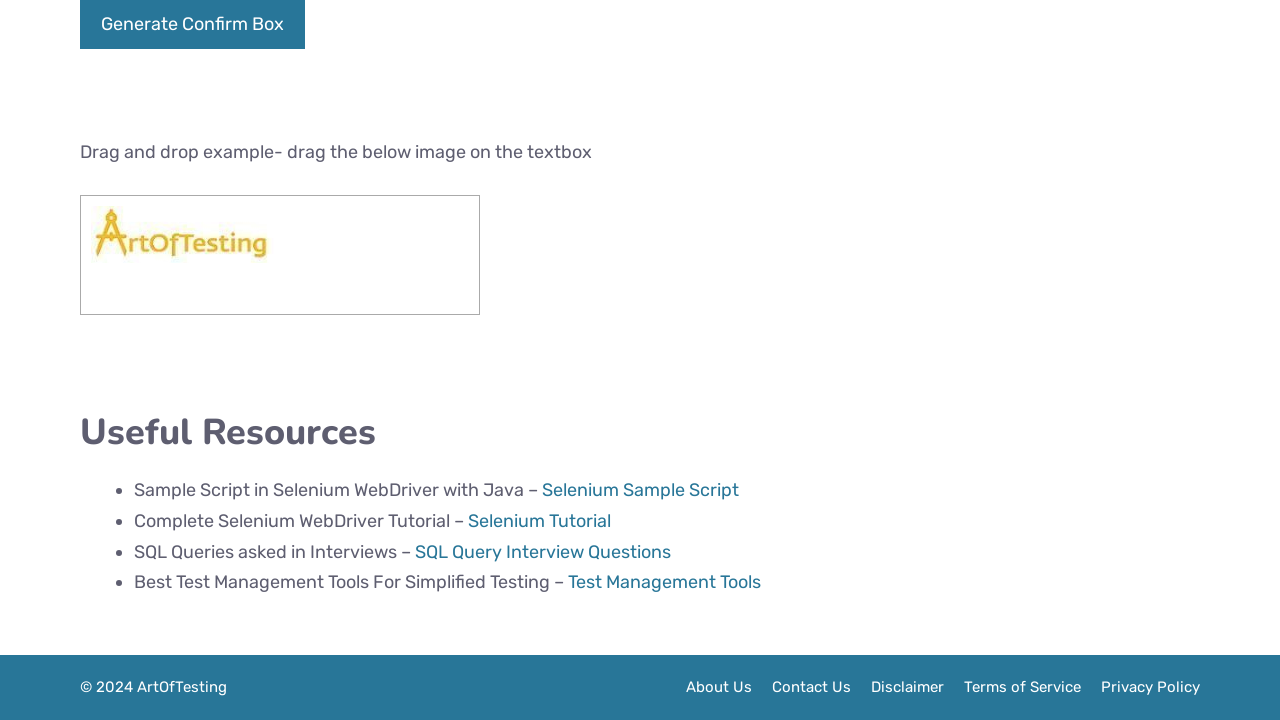

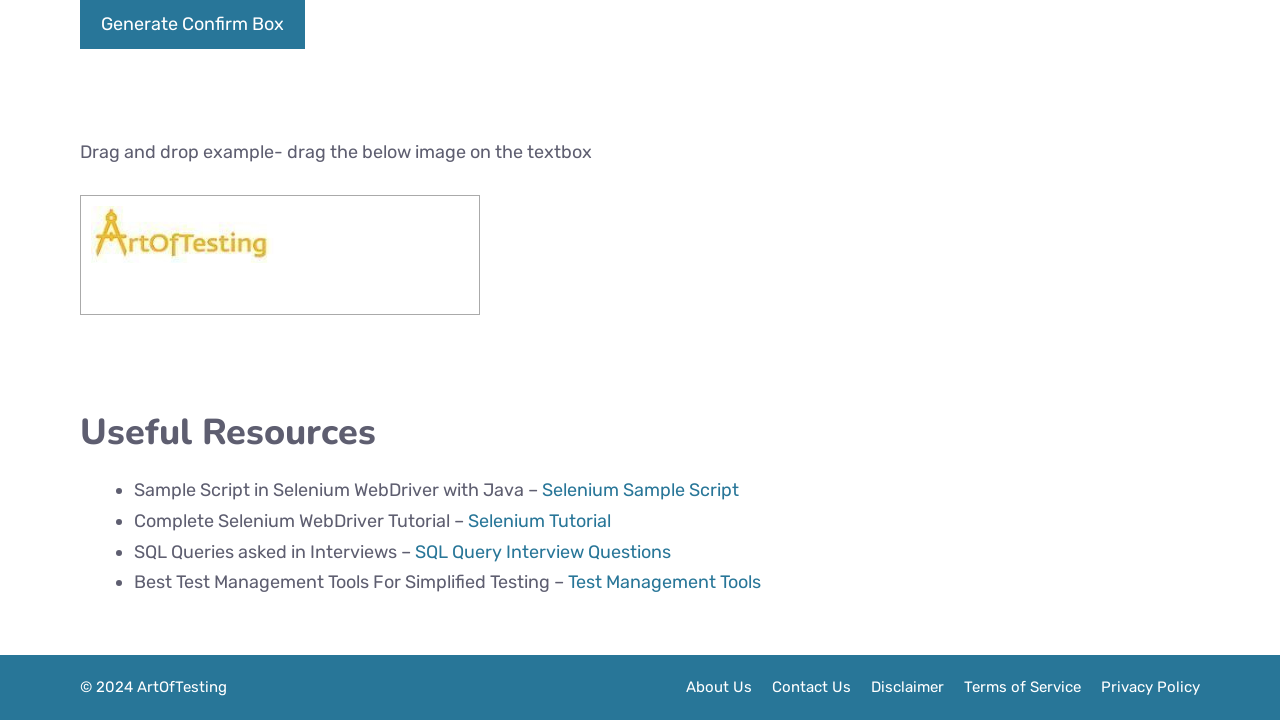